Tests dynamic data loading by clicking a button to fetch a new user and verifying the first name is displayed

Starting URL: https://syntaxprojects.com/dynamic-data-loading-demo.php

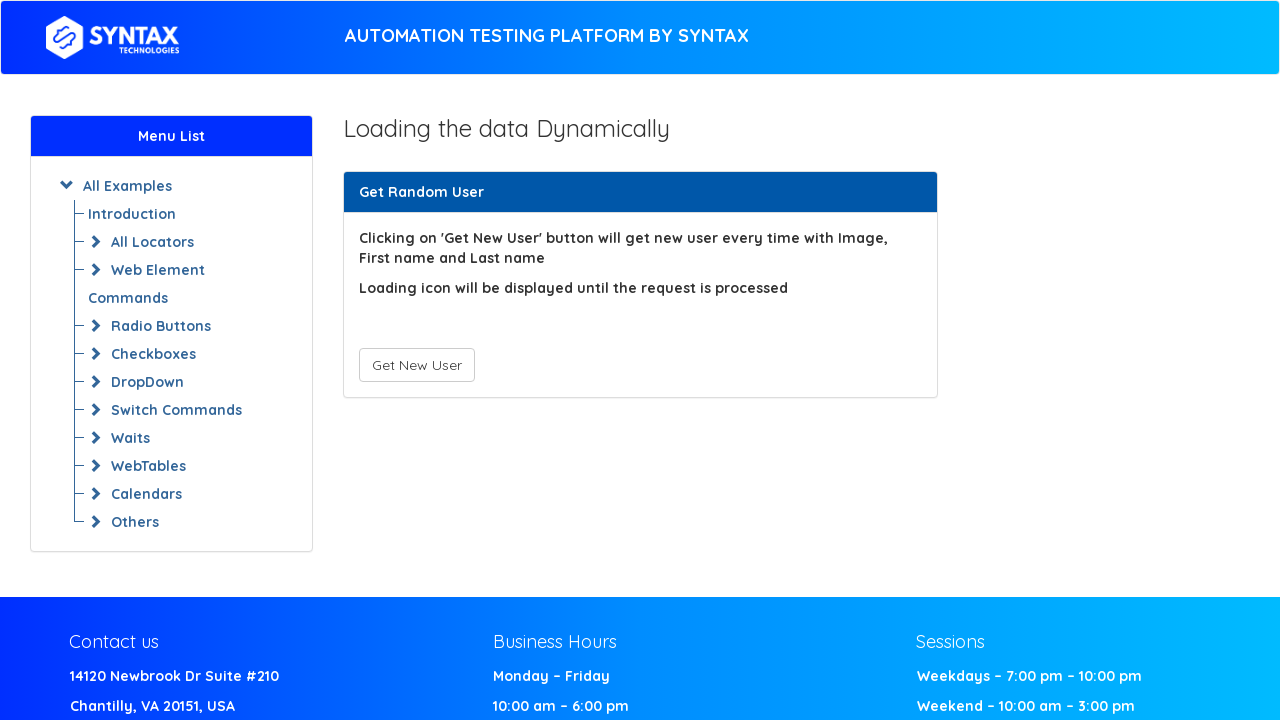

Clicked 'Get New User' button to fetch dynamic data at (416, 365) on xpath=//button[text()='Get New User']
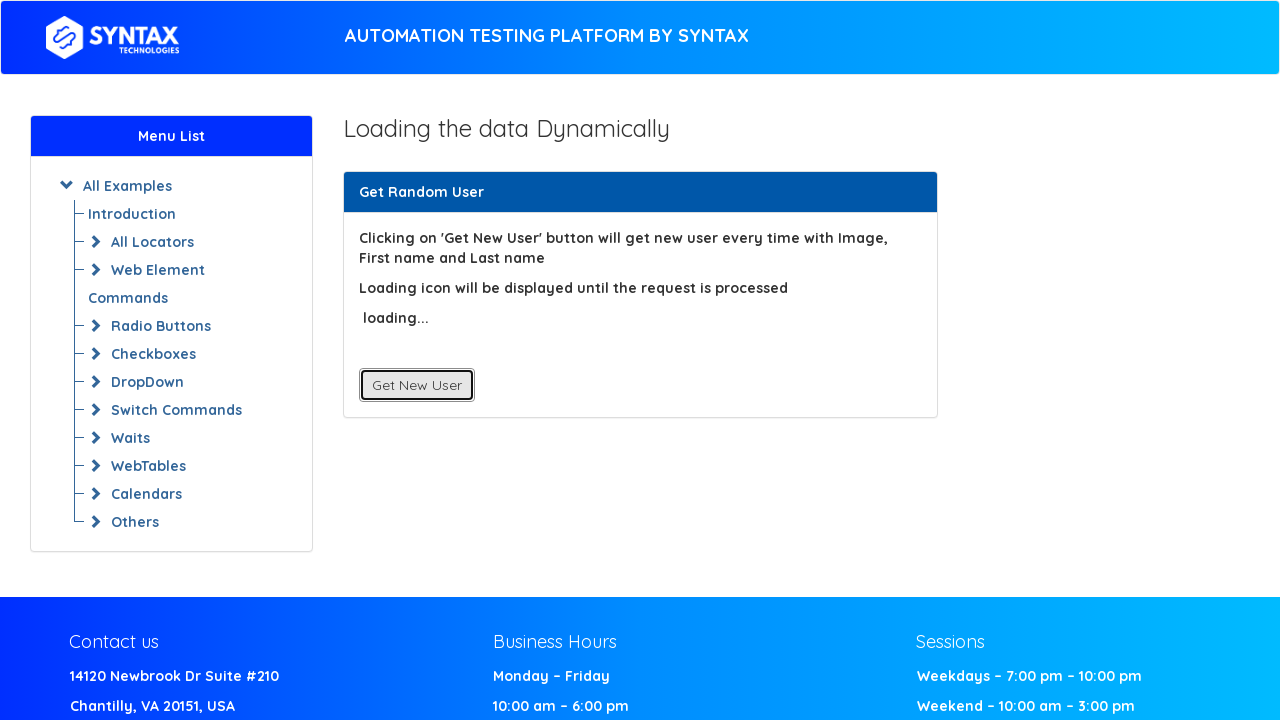

Verified first name is displayed in dynamically loaded content
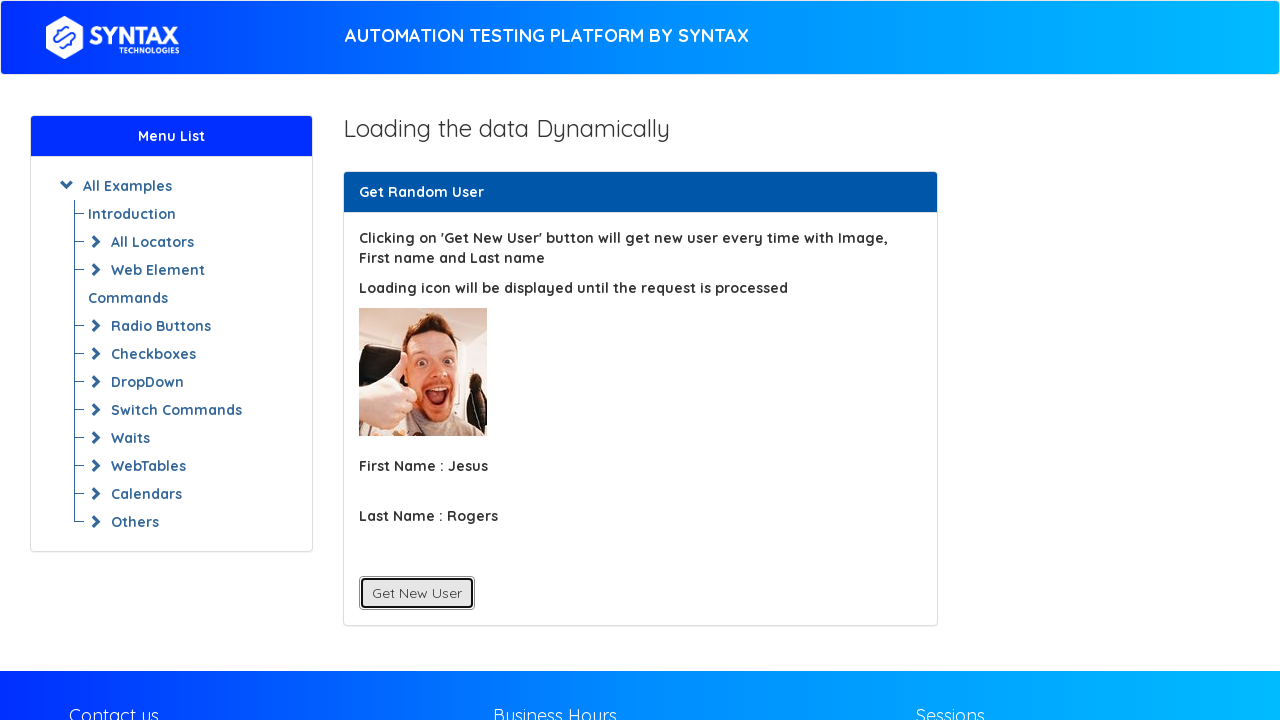

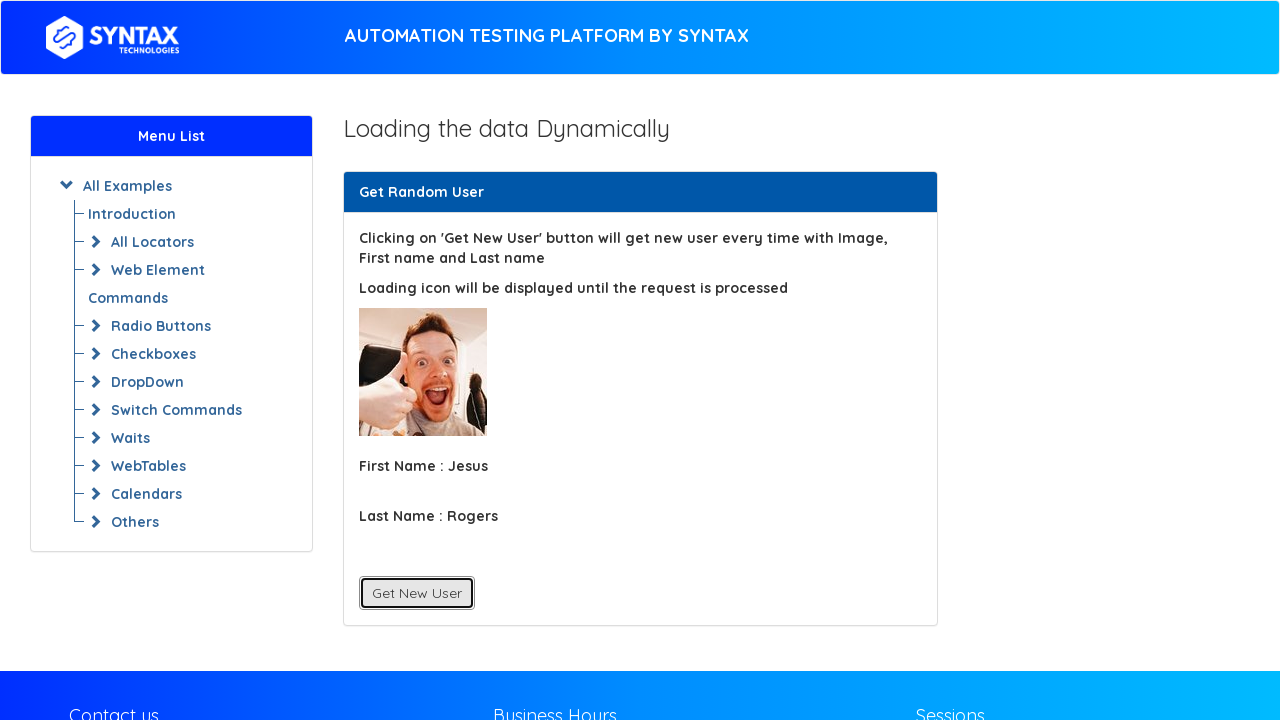